Tests that the floating menu remains visible after scrolling down to the page footer

Starting URL: http://the-internet.herokuapp.com/floating_menu

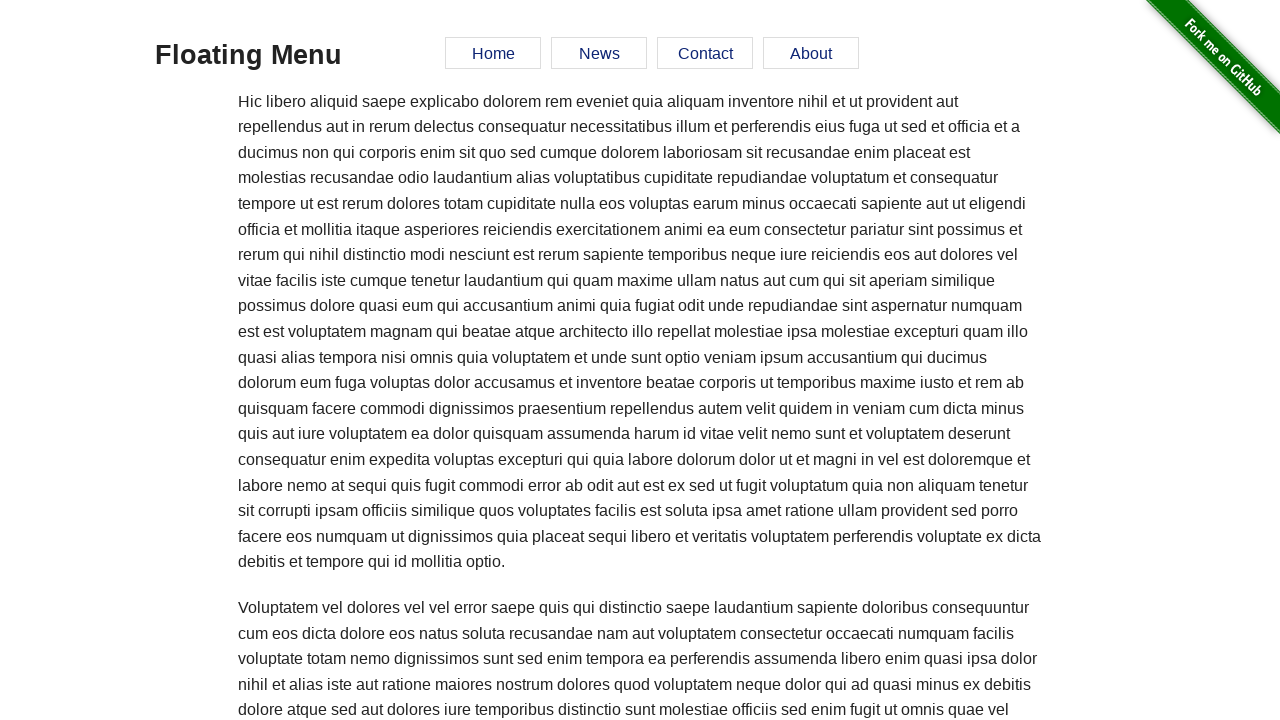

Waited for floating menu element to load
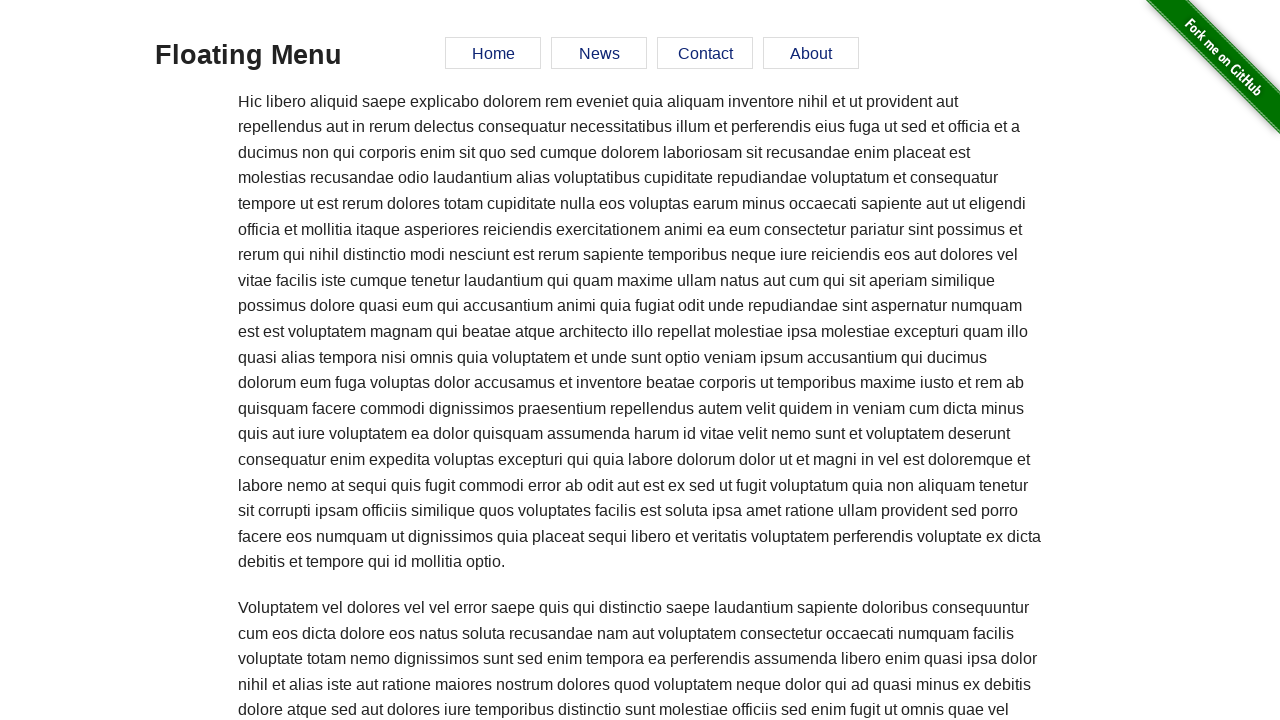

Scrolled down to page footer
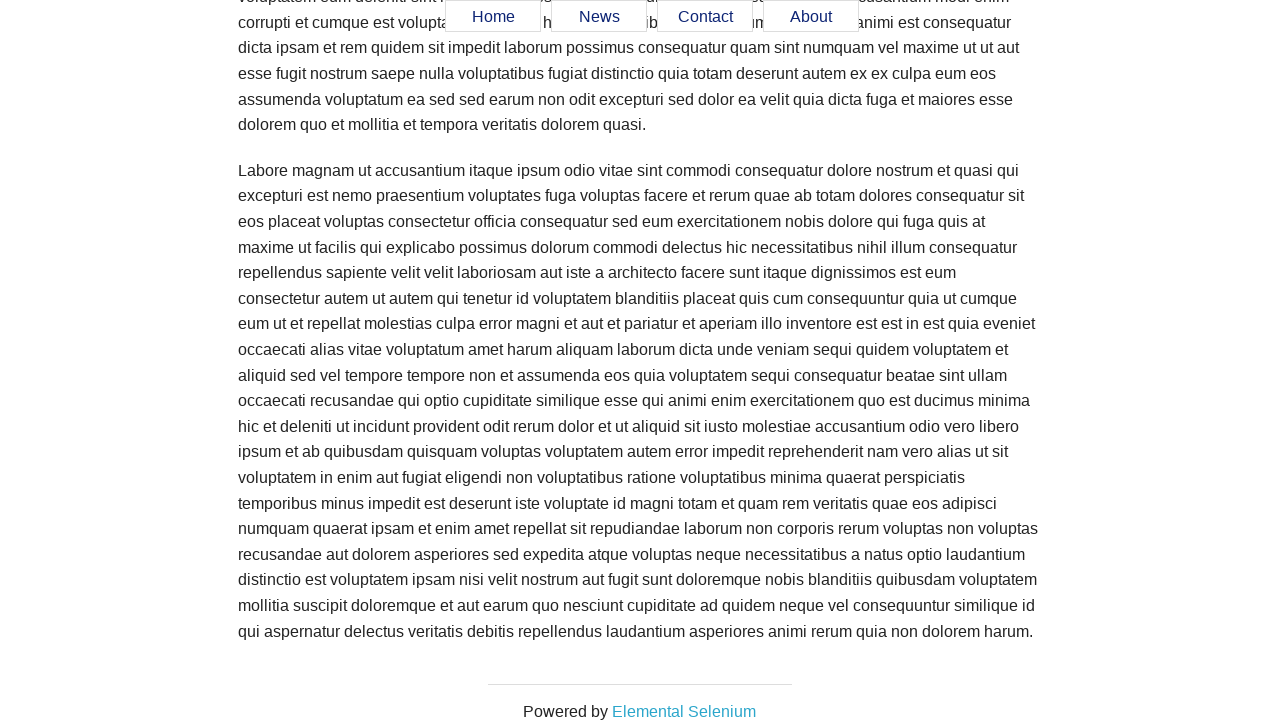

Clicked on footer element at (640, 692) on #page-footer
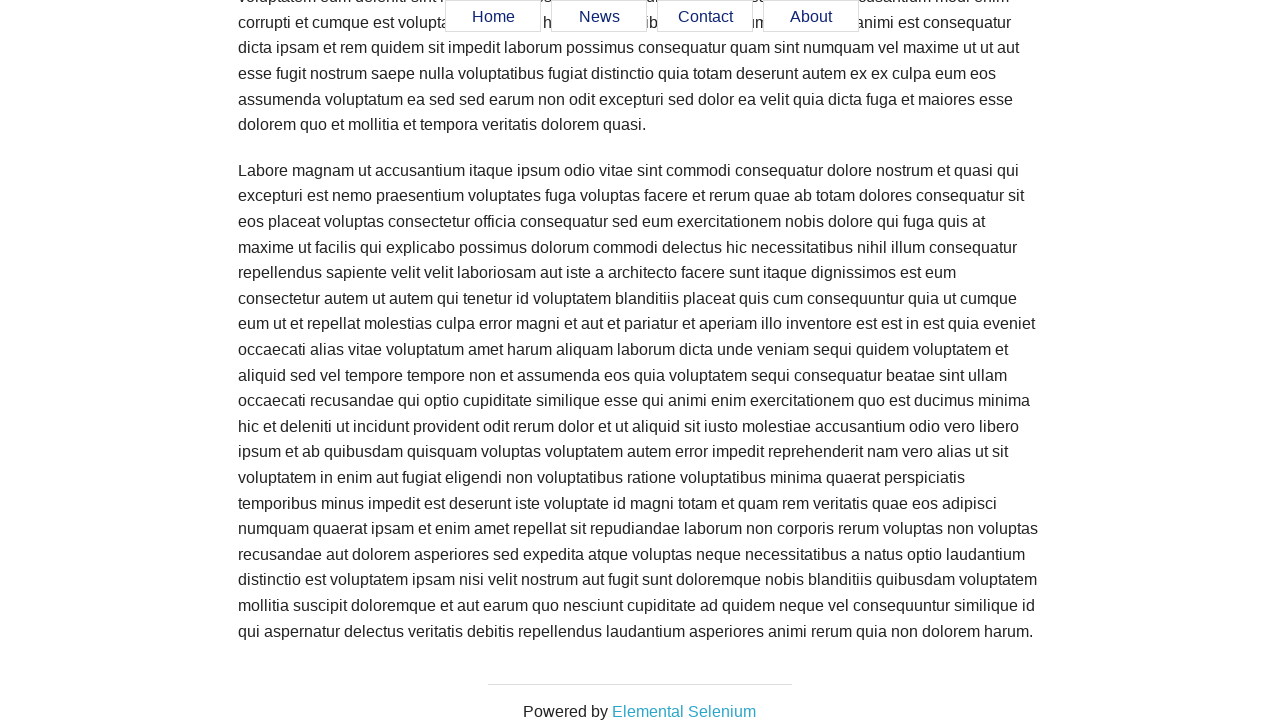

Verified floating menu remains visible after scrolling to footer
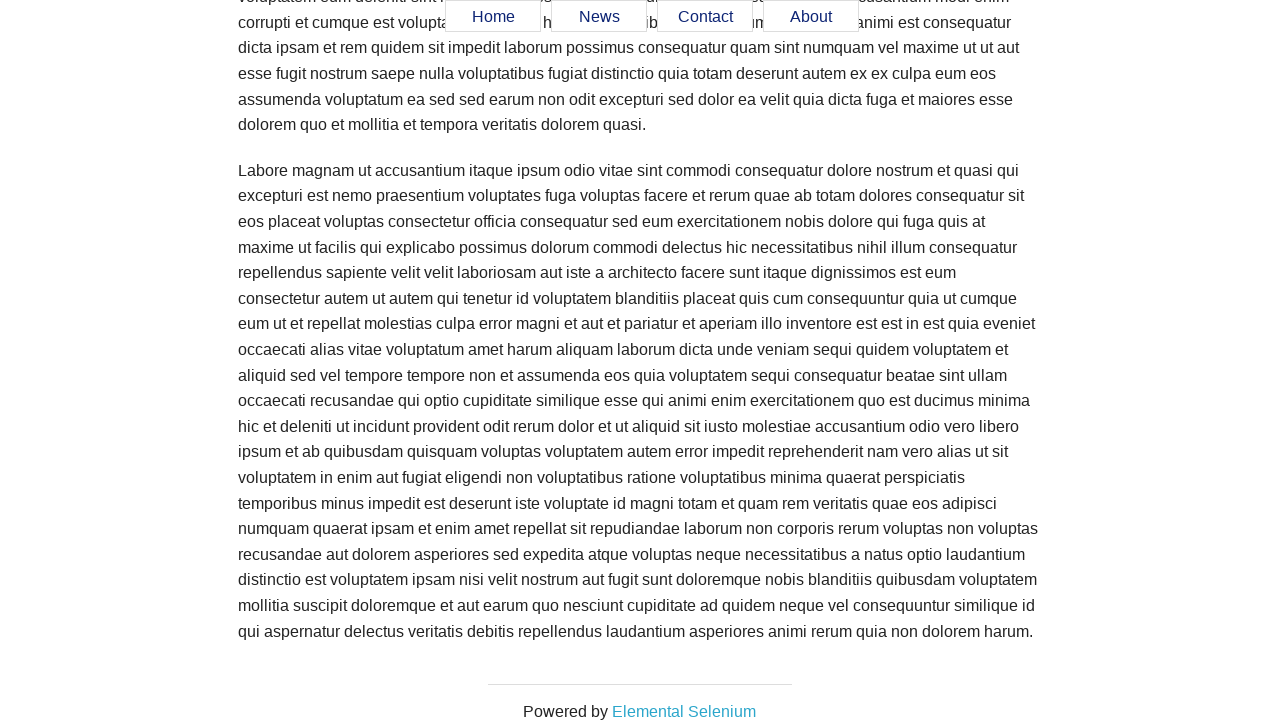

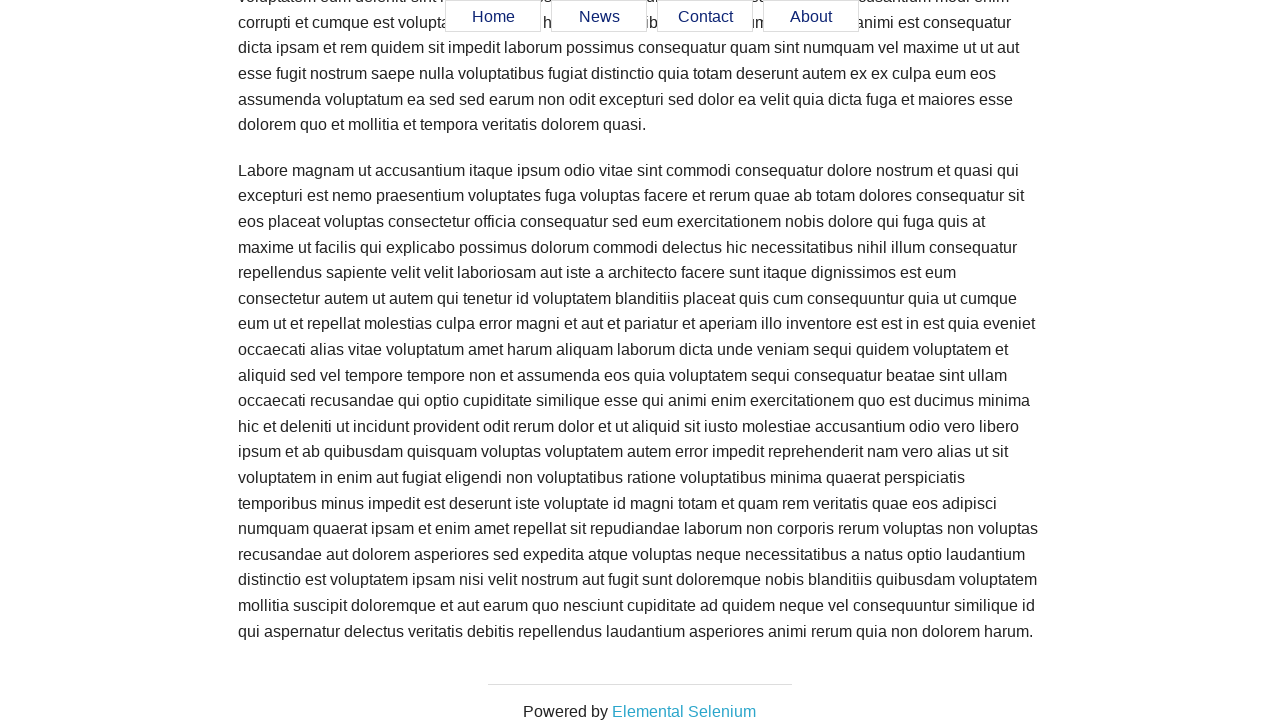